Tests table sorting functionality and pagination by clicking on column header to sort, verifying sort order, and navigating through pages to find a specific item

Starting URL: https://rahulshettyacademy.com/greenkart/#/offers

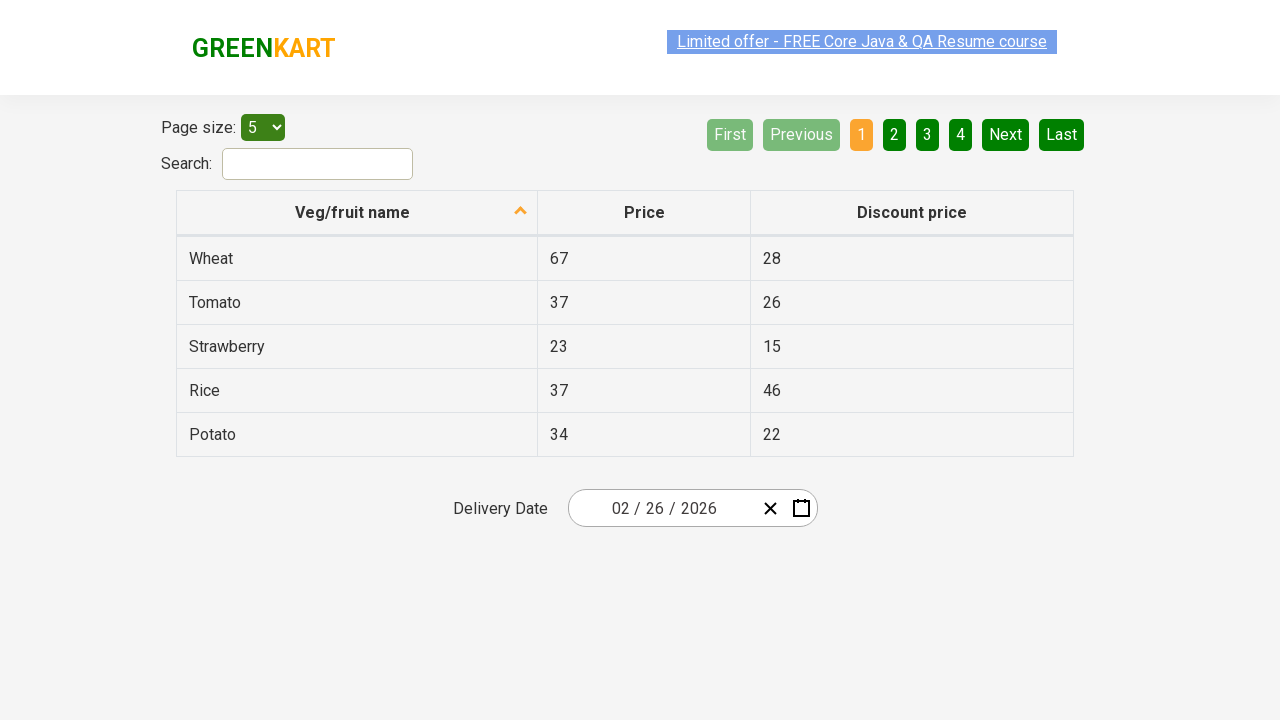

Clicked first column header to sort table at (357, 213) on xpath=//tr/th[1]
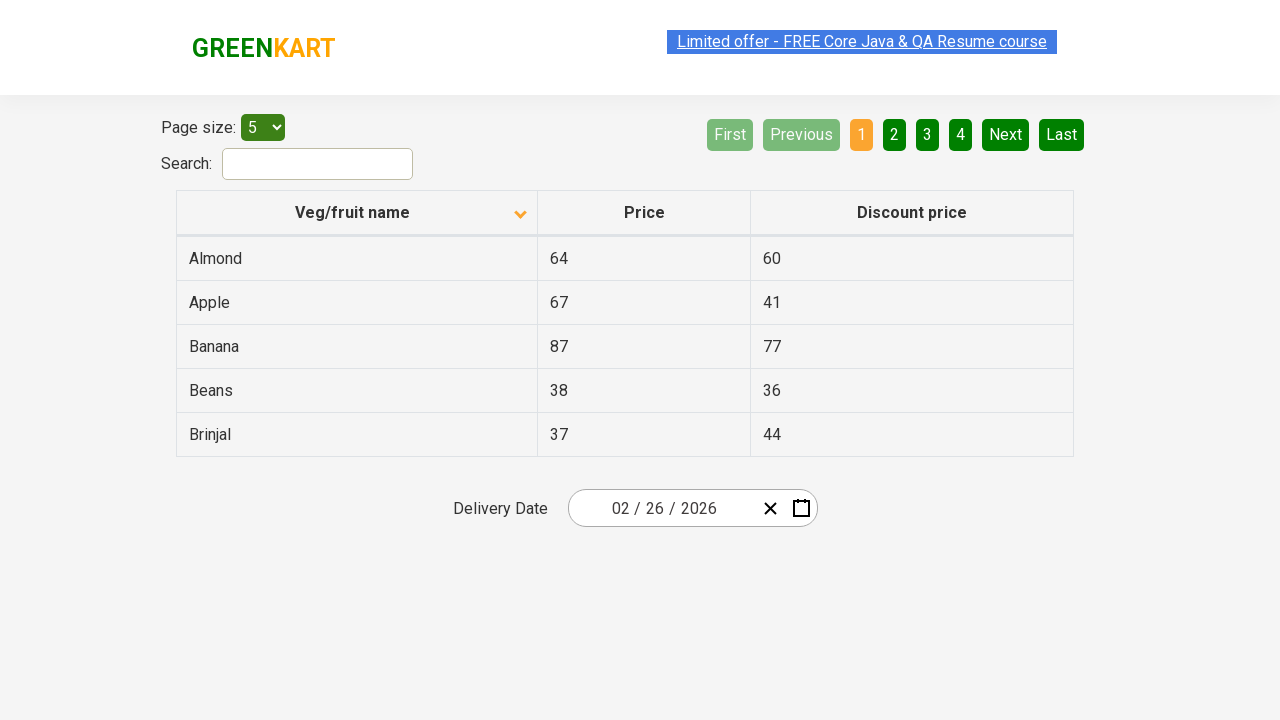

Waited for table sorting to complete
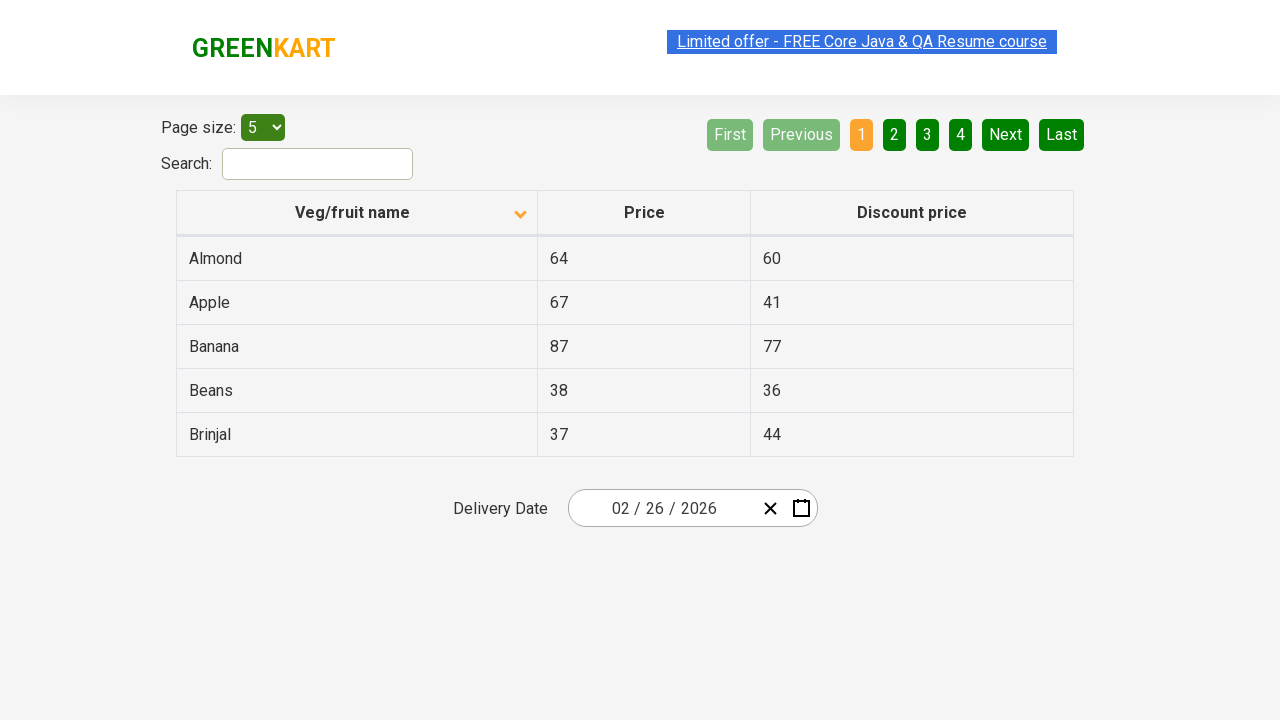

Retrieved all elements from first table column
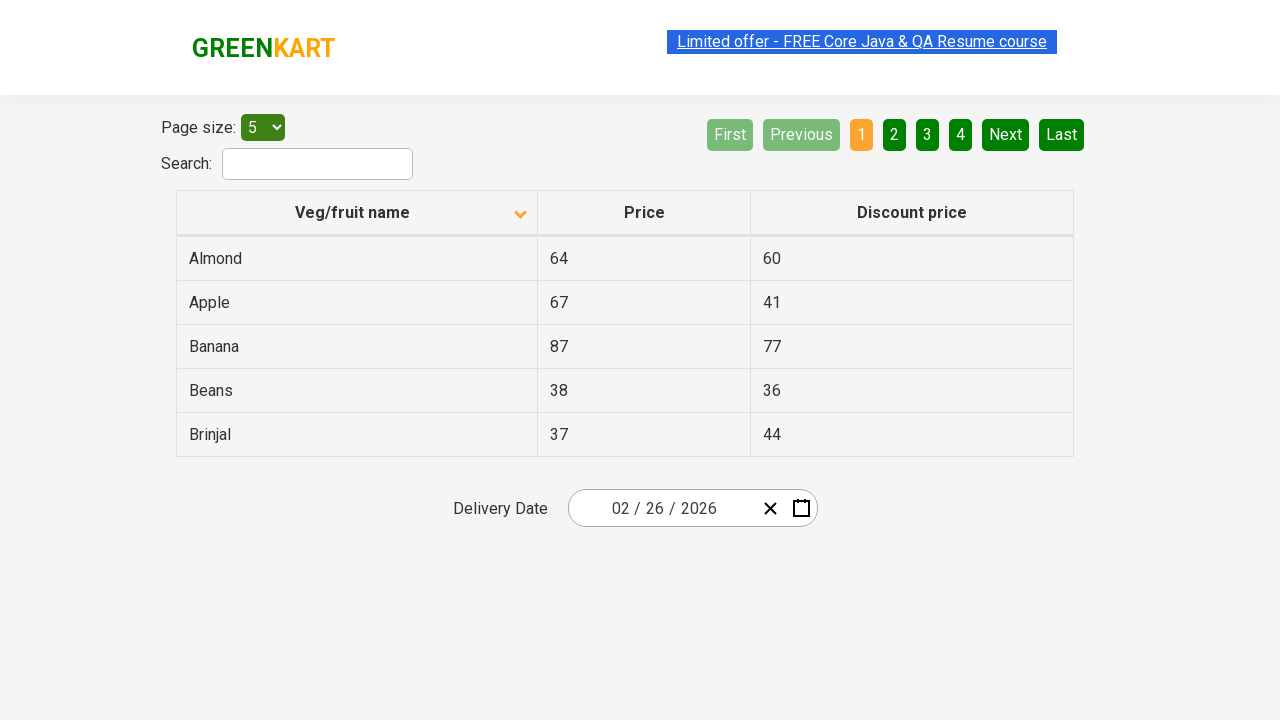

Extracted text content from all column elements
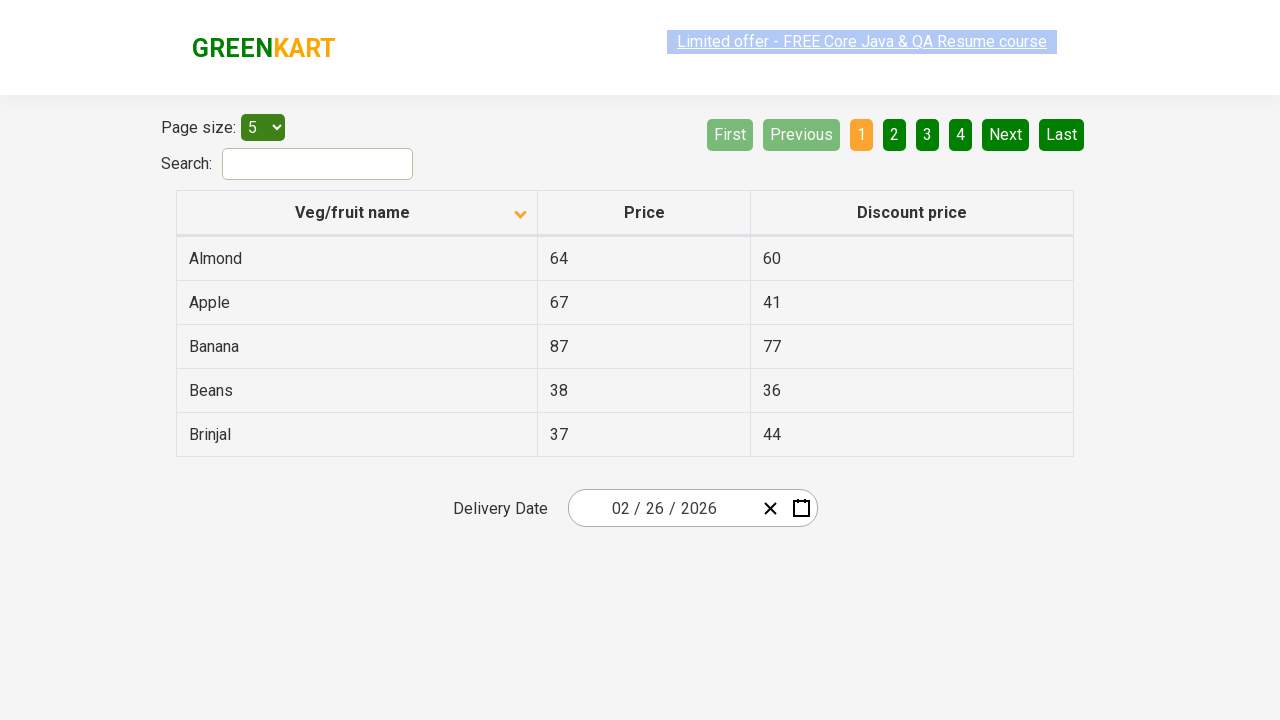

Verified table is sorted in ascending order
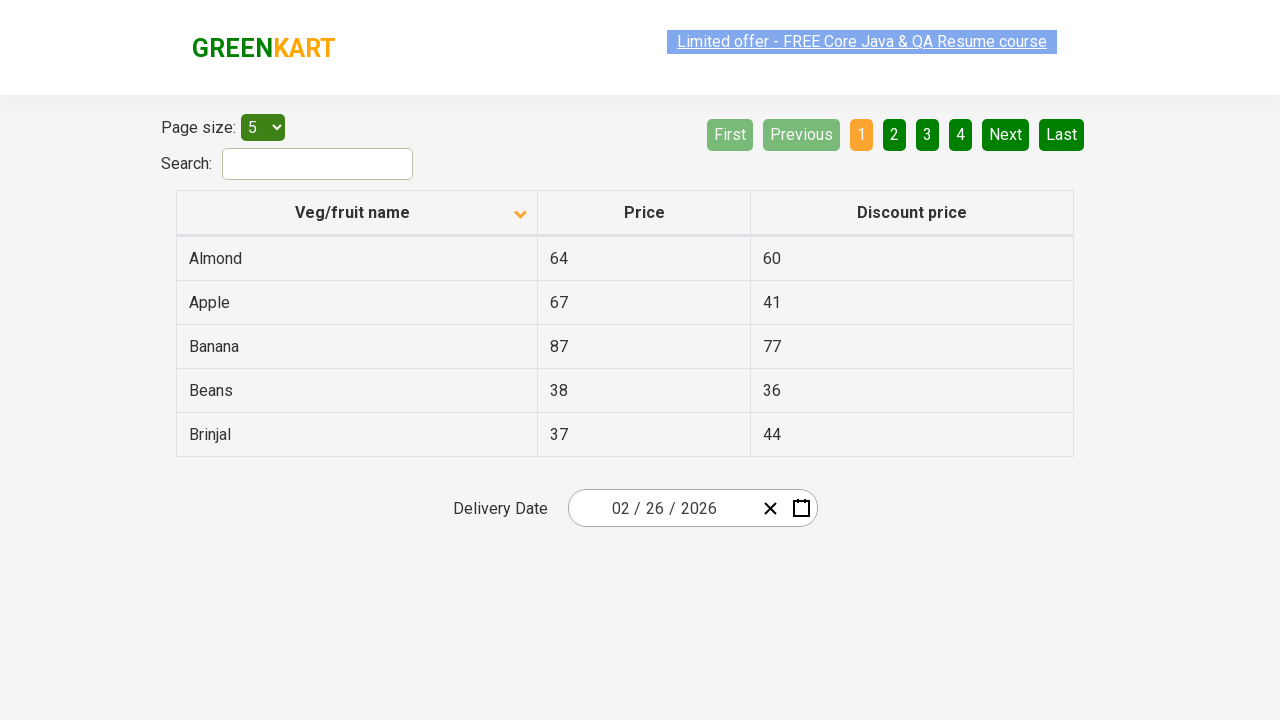

Searched for 'Beans' in current page
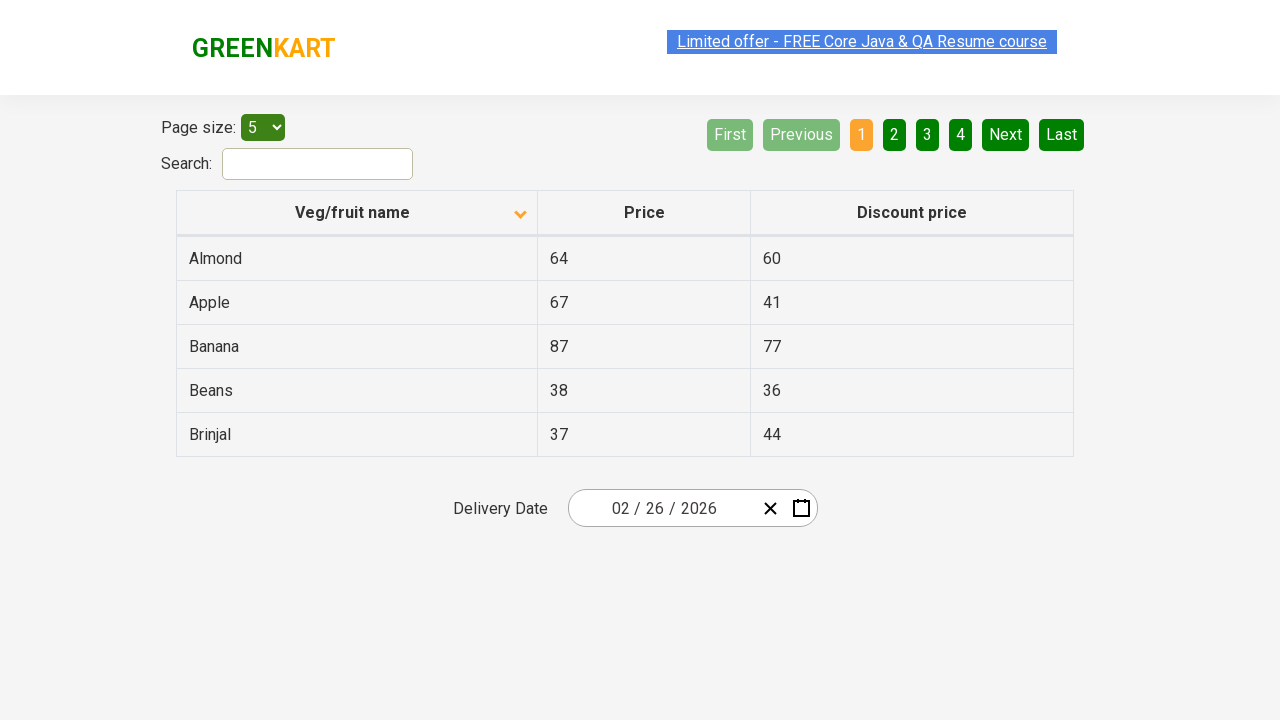

Found Beans with price: 38
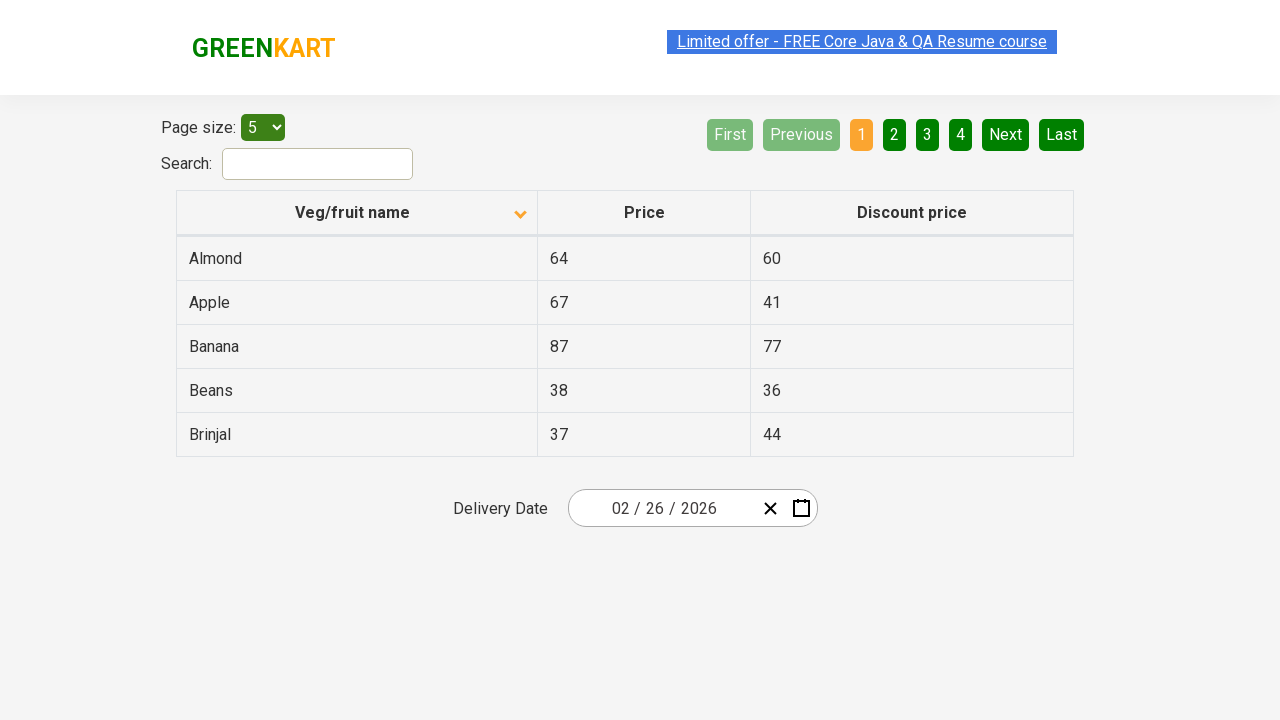

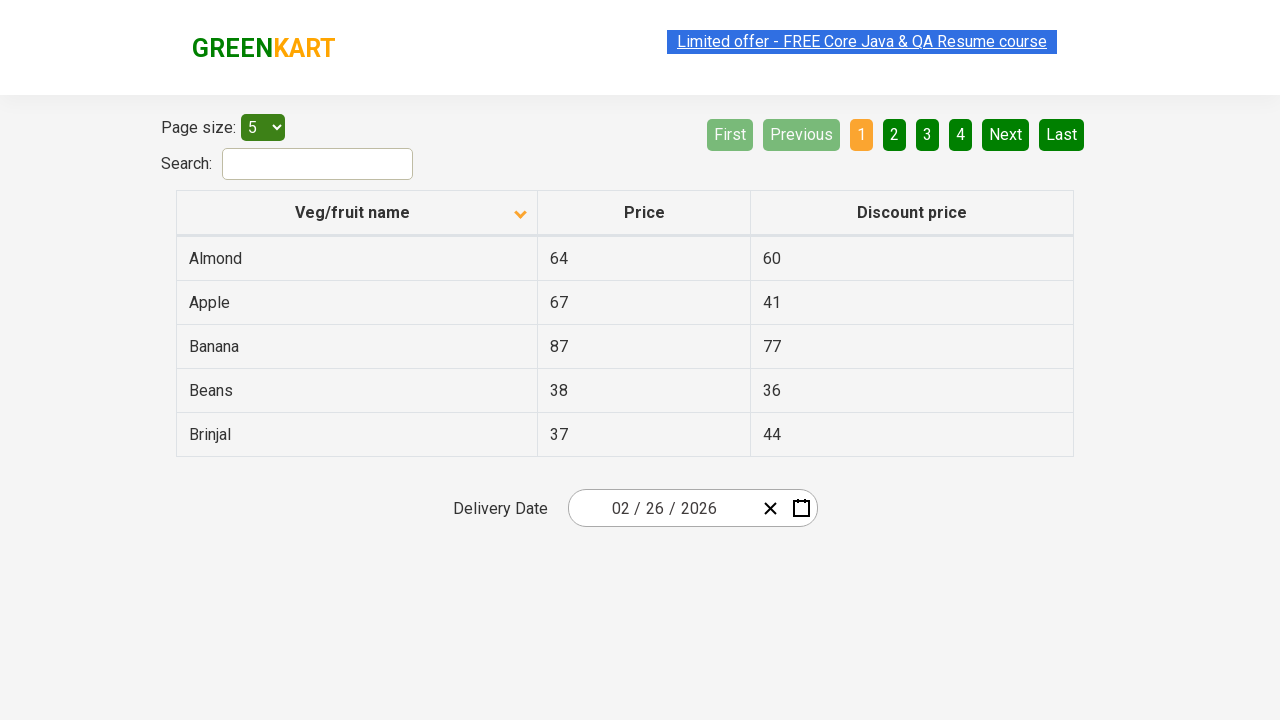